Tests hover functionality by moving the mouse over a user avatar image and verifying that the user information caption becomes visible

Starting URL: https://the-internet.herokuapp.com/hovers

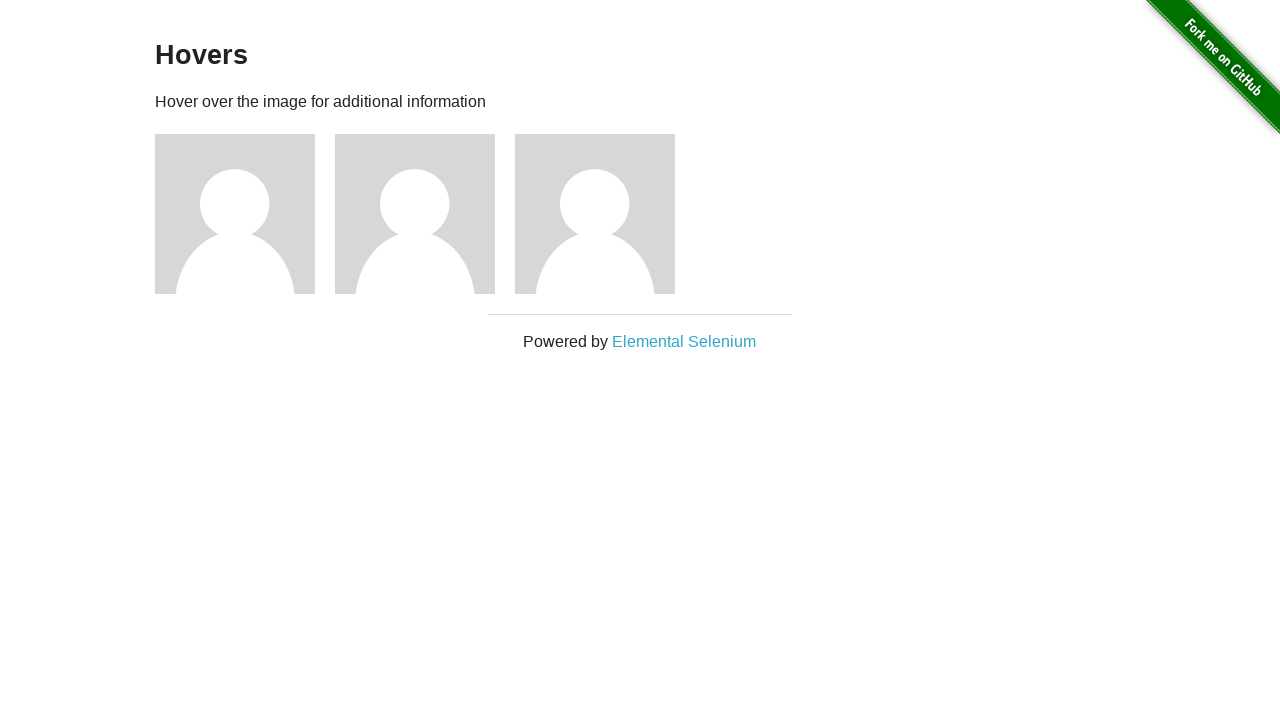

Hovered over the first user avatar image at (235, 214) on xpath=//img[@alt='User Avatar'][1]
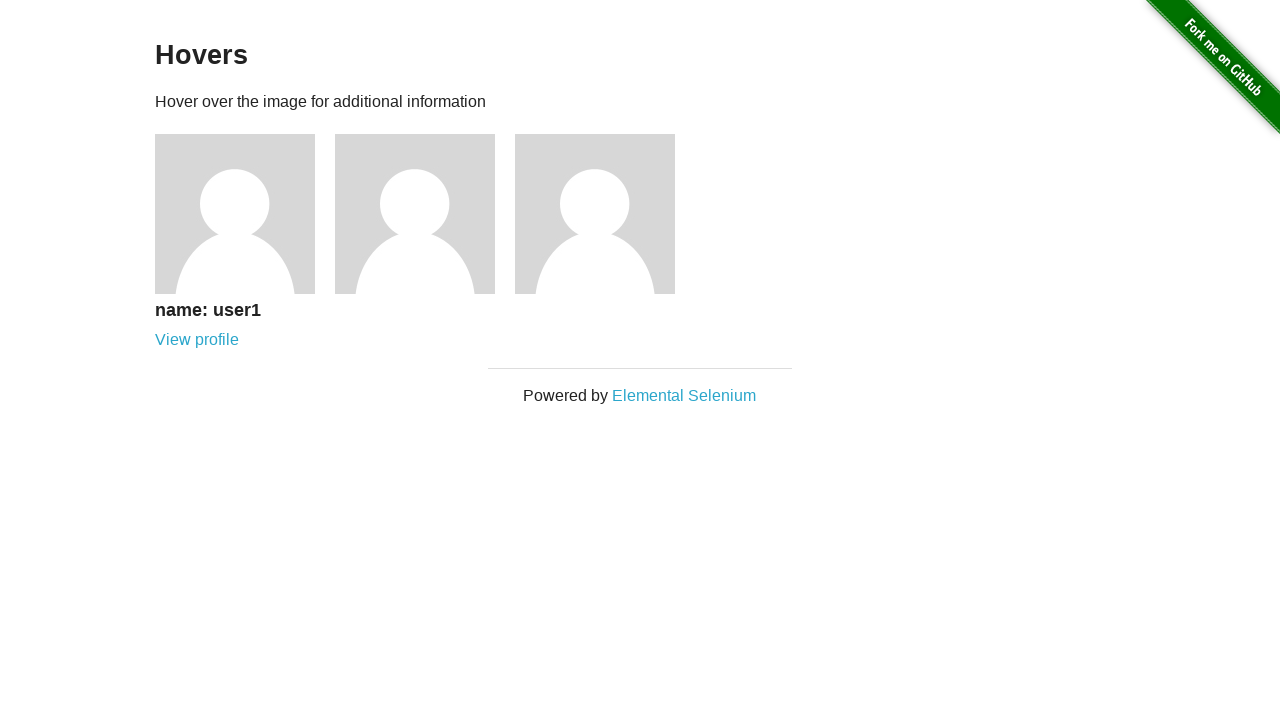

User information caption became visible after hover
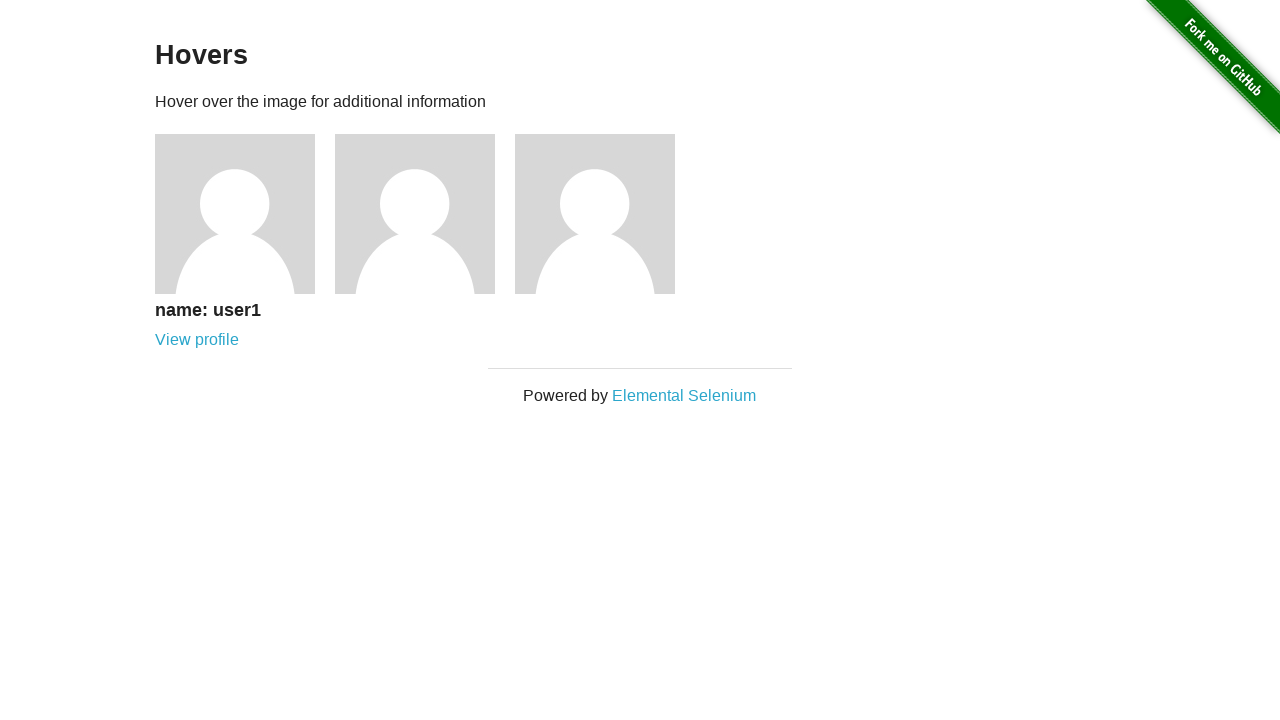

Verified that caption contains 'name: user1'
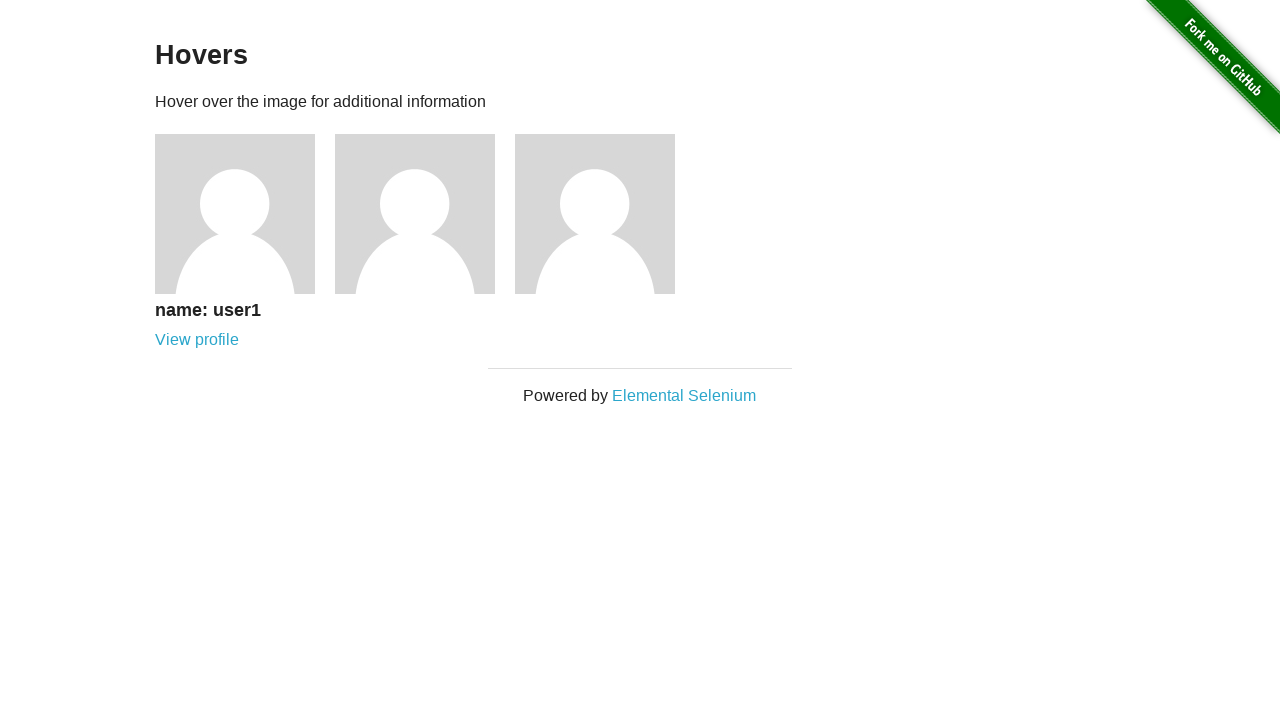

Verified that user profile link points to '/users/1'
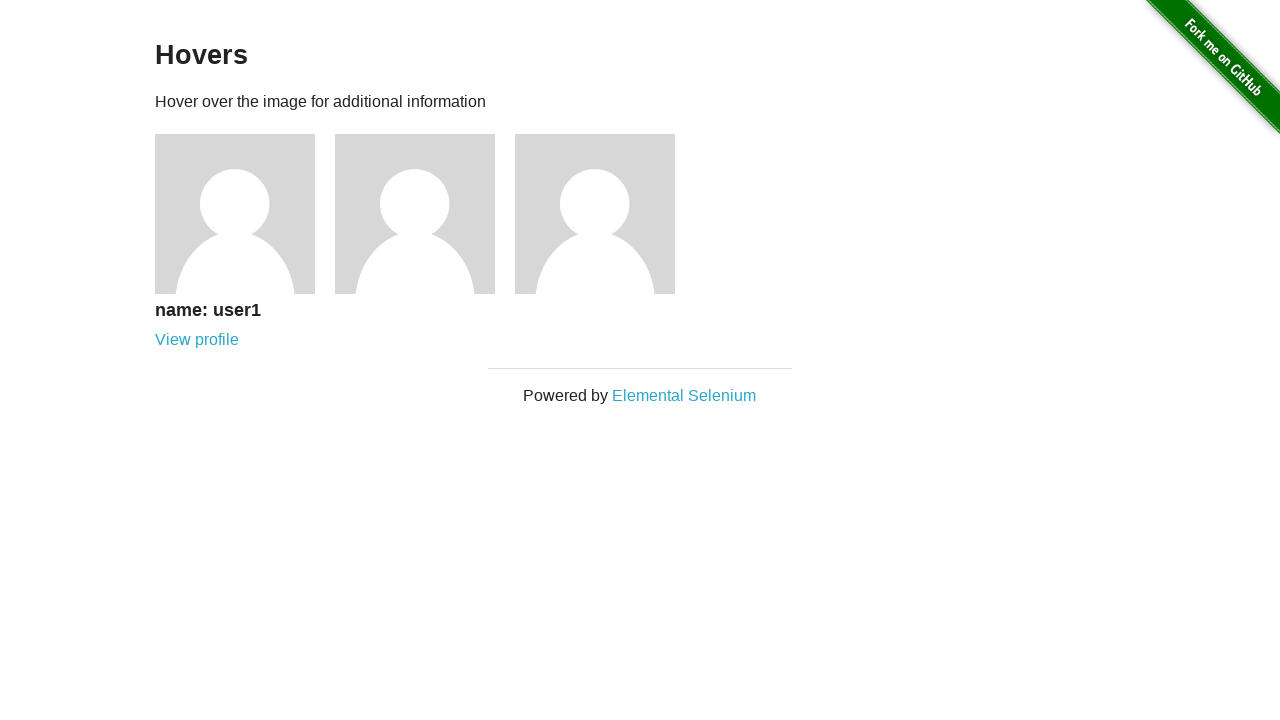

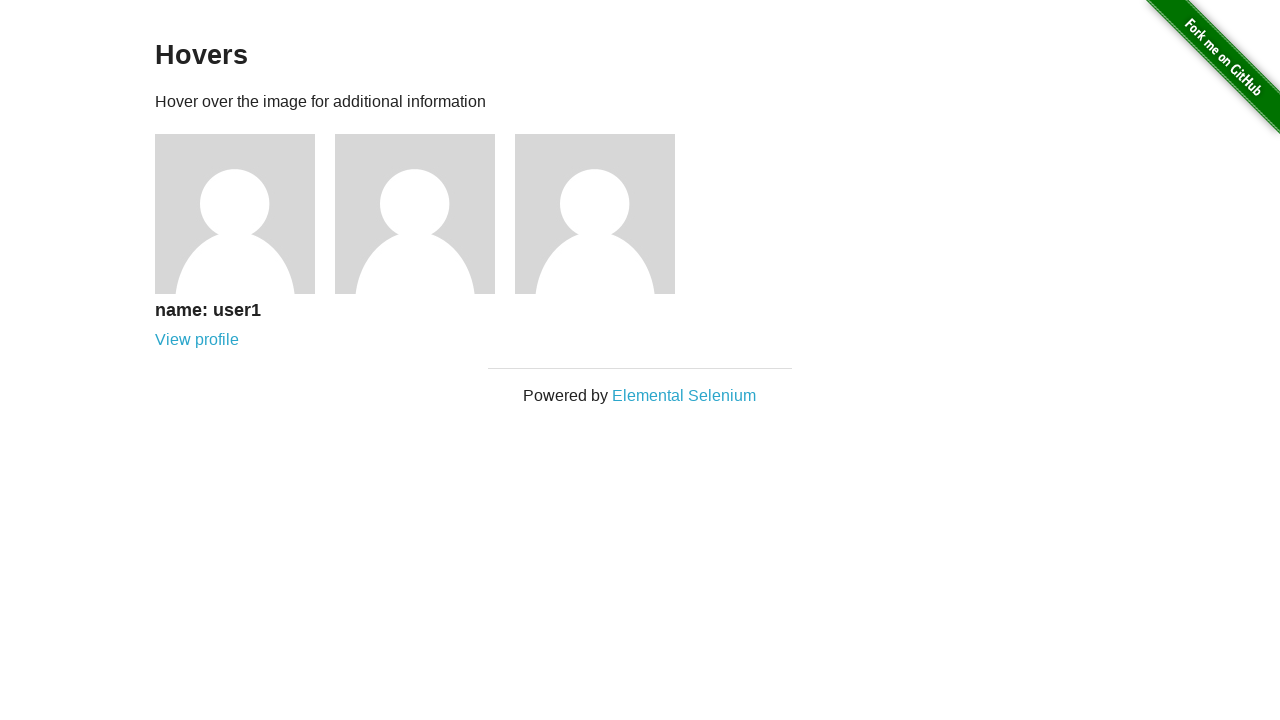